Tests displaying jQuery Growl notifications on a webpage by injecting jQuery, jQuery Growl library, and triggering notification messages

Starting URL: http://the-internet.herokuapp.com

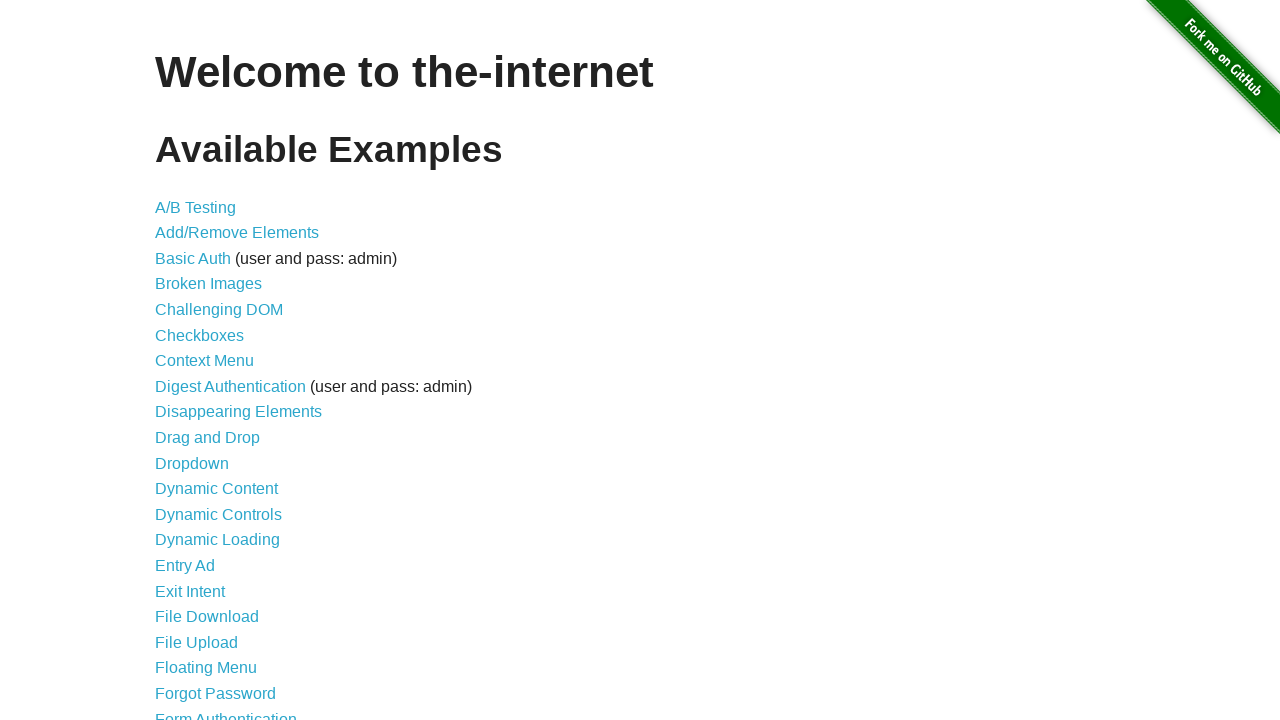

Injected jQuery library into the page
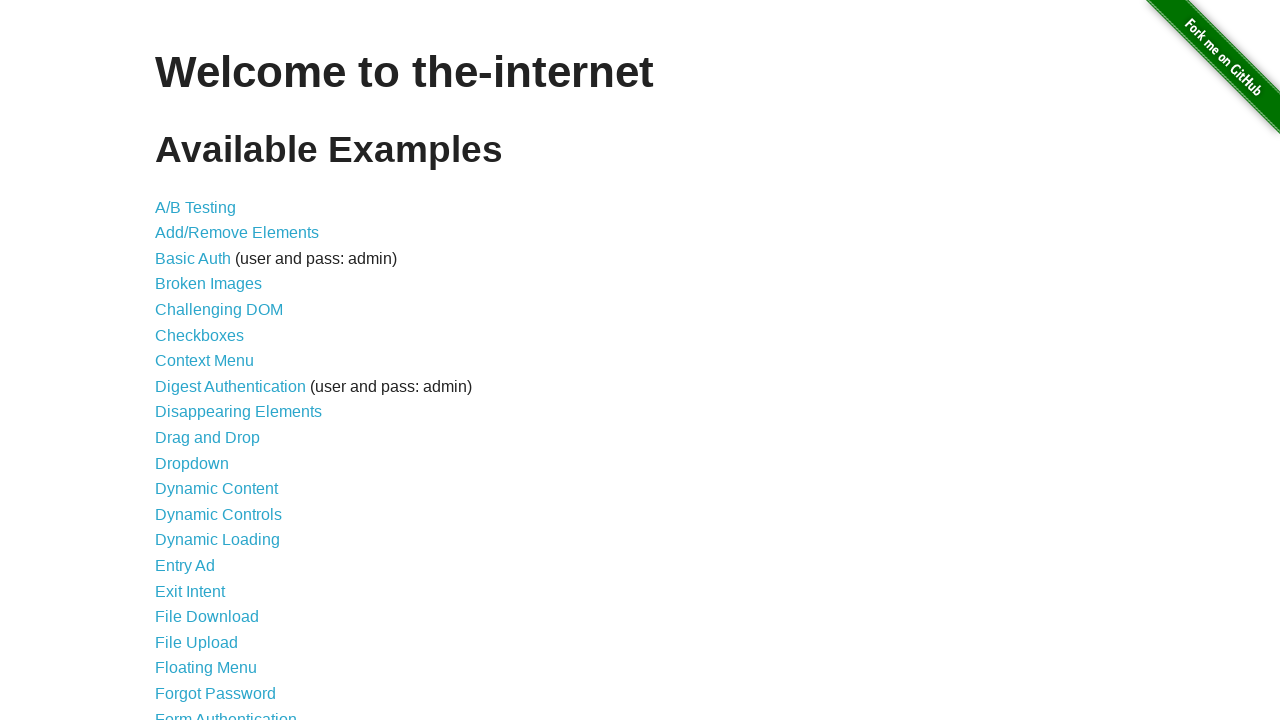

Loaded jQuery Growl library
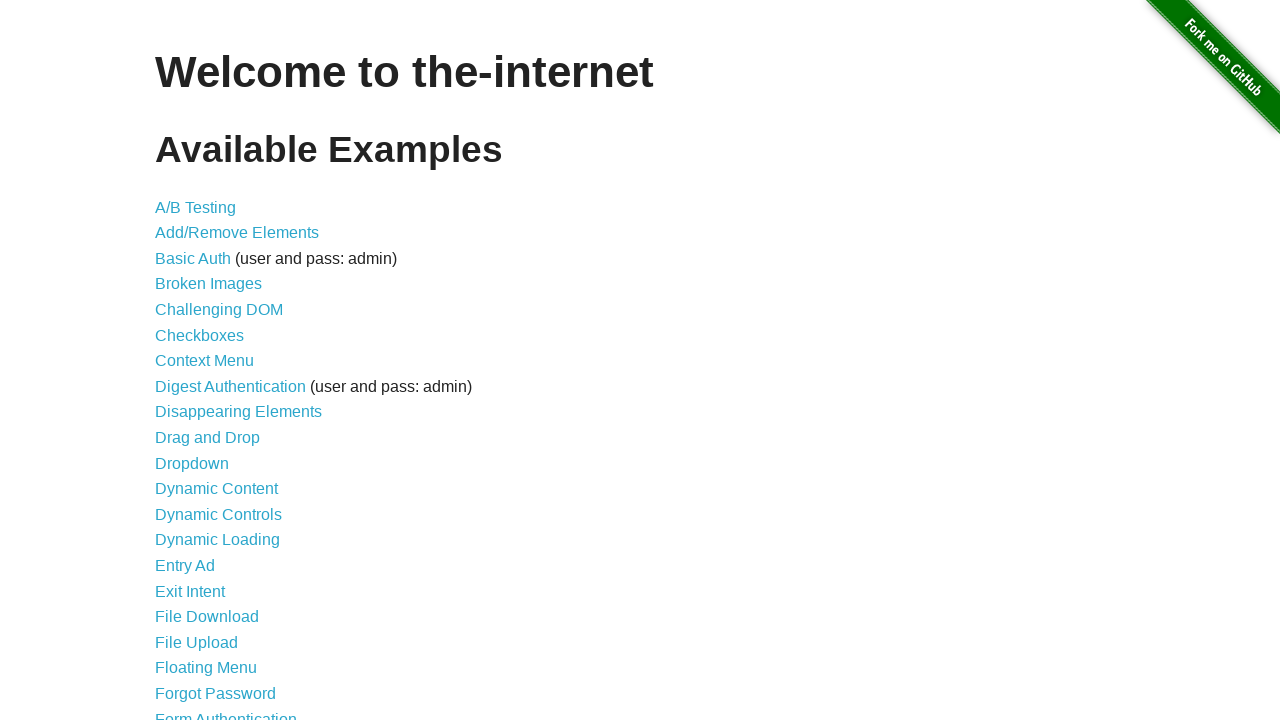

Added jQuery Growl CSS styles to the page
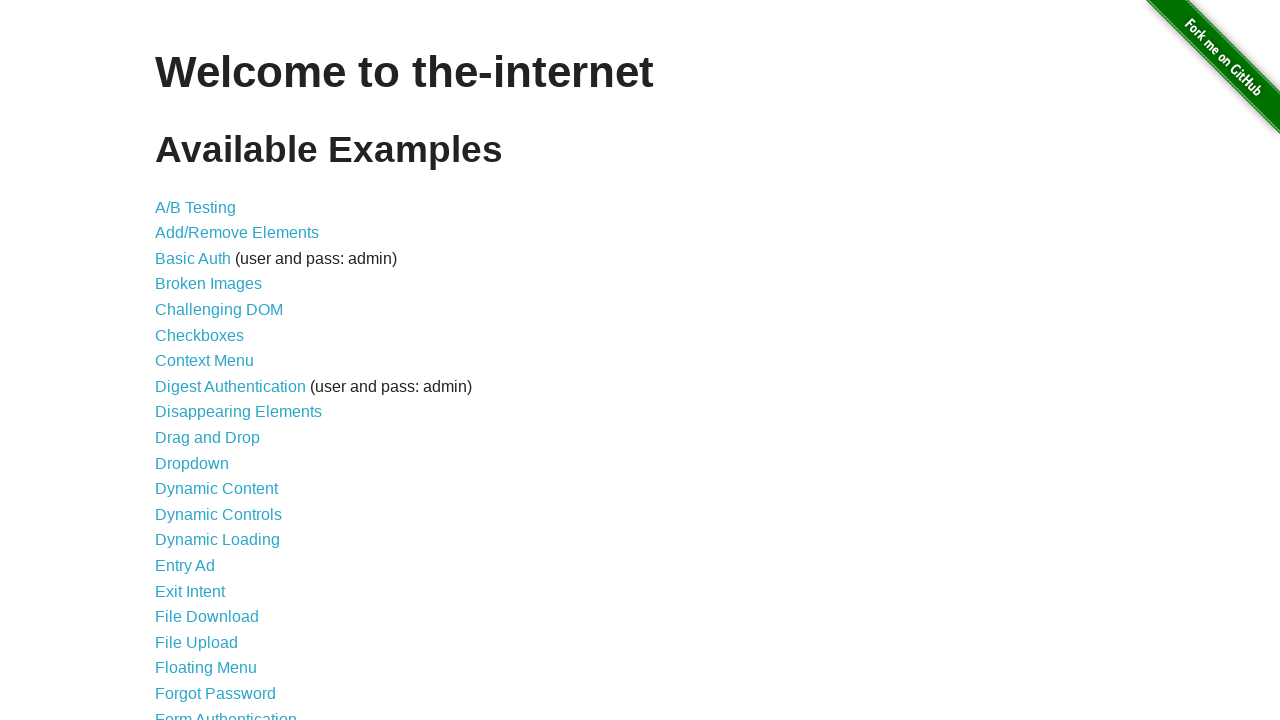

Waited for scripts to load
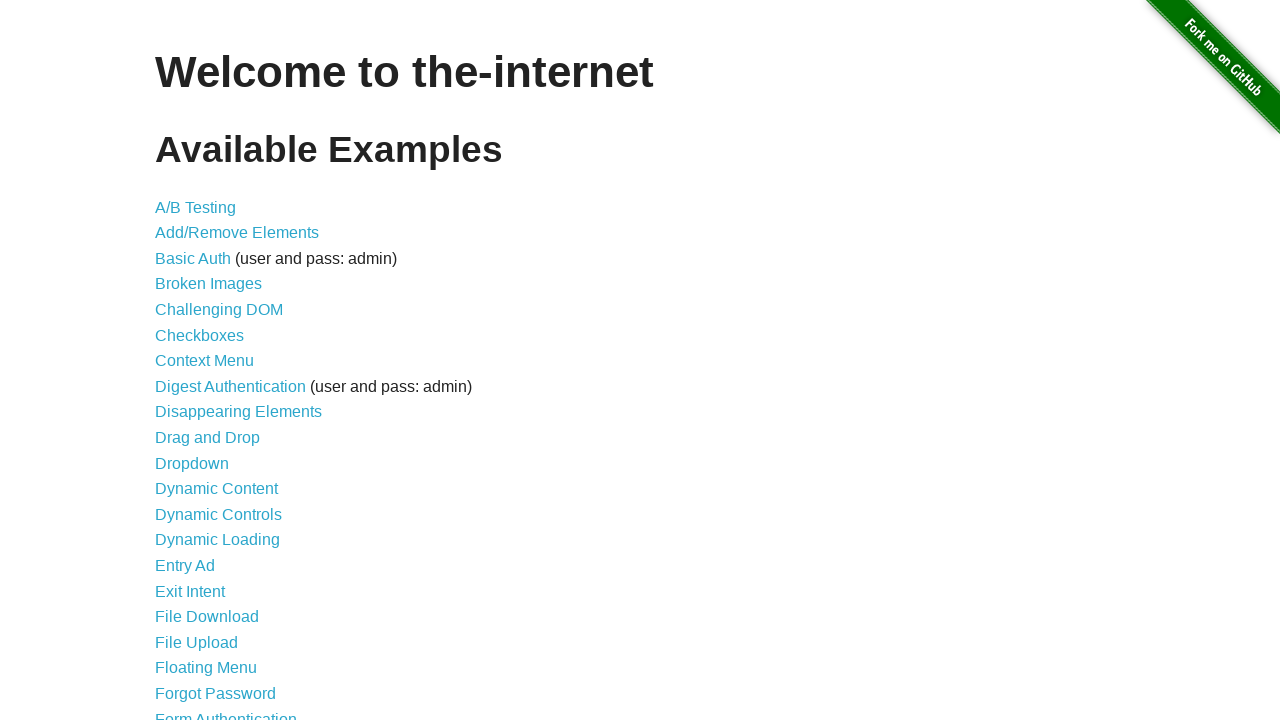

Displayed default growl notification
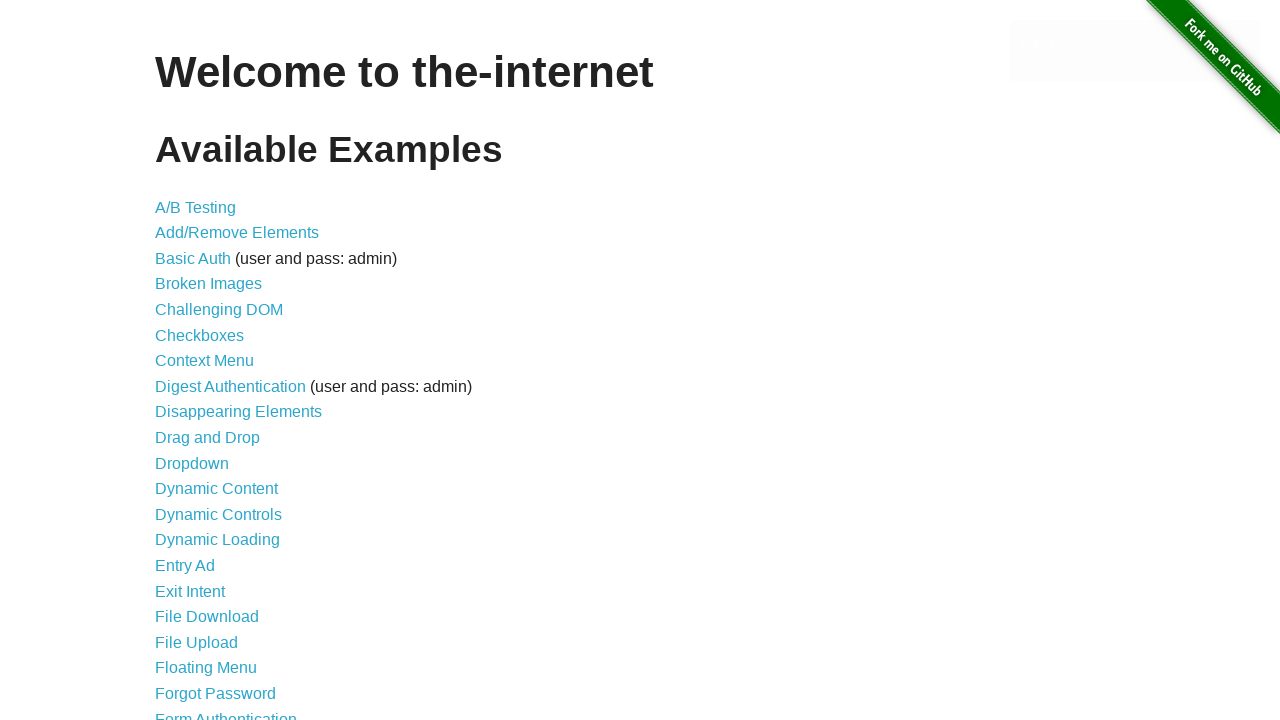

Displayed error growl notification
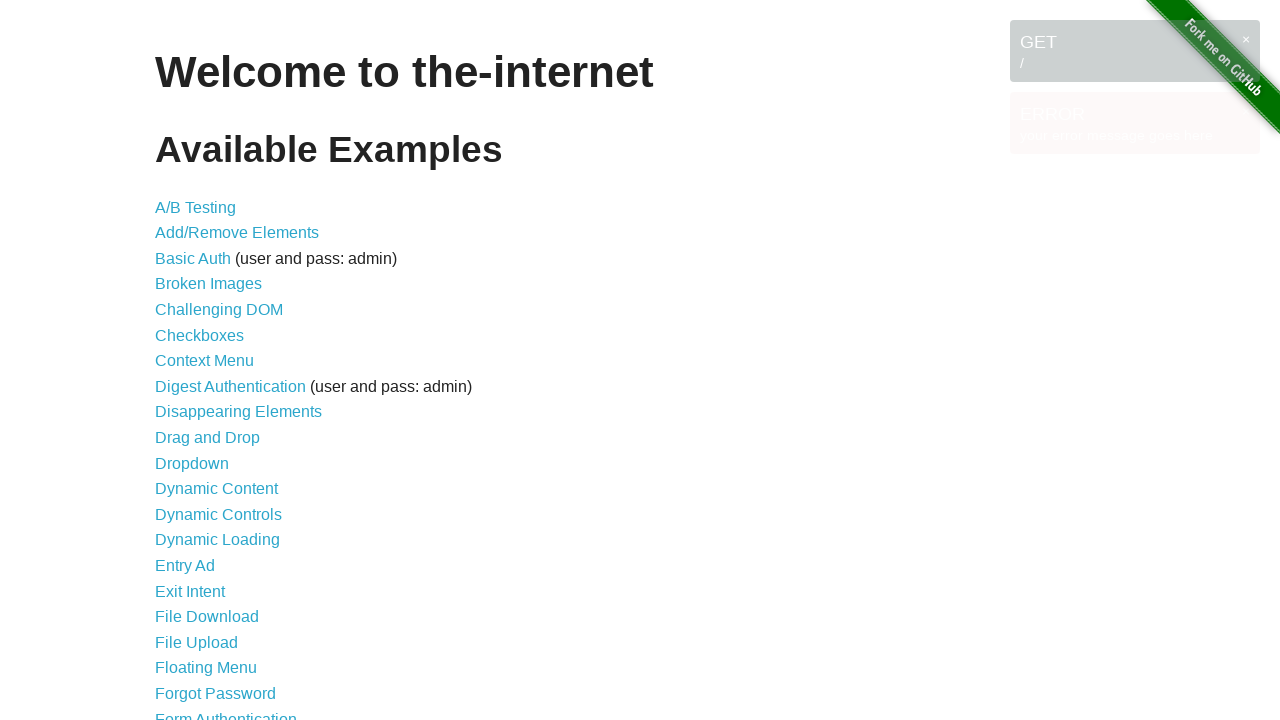

Displayed notice growl notification
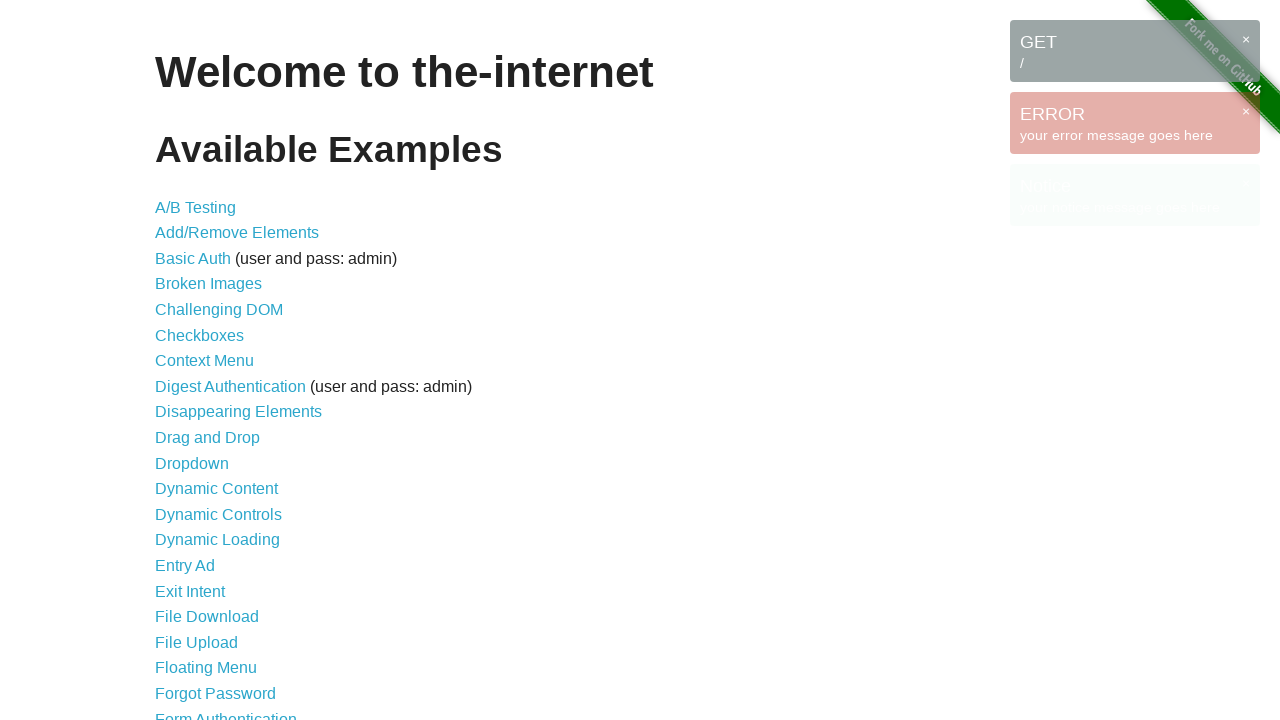

Displayed warning growl notification
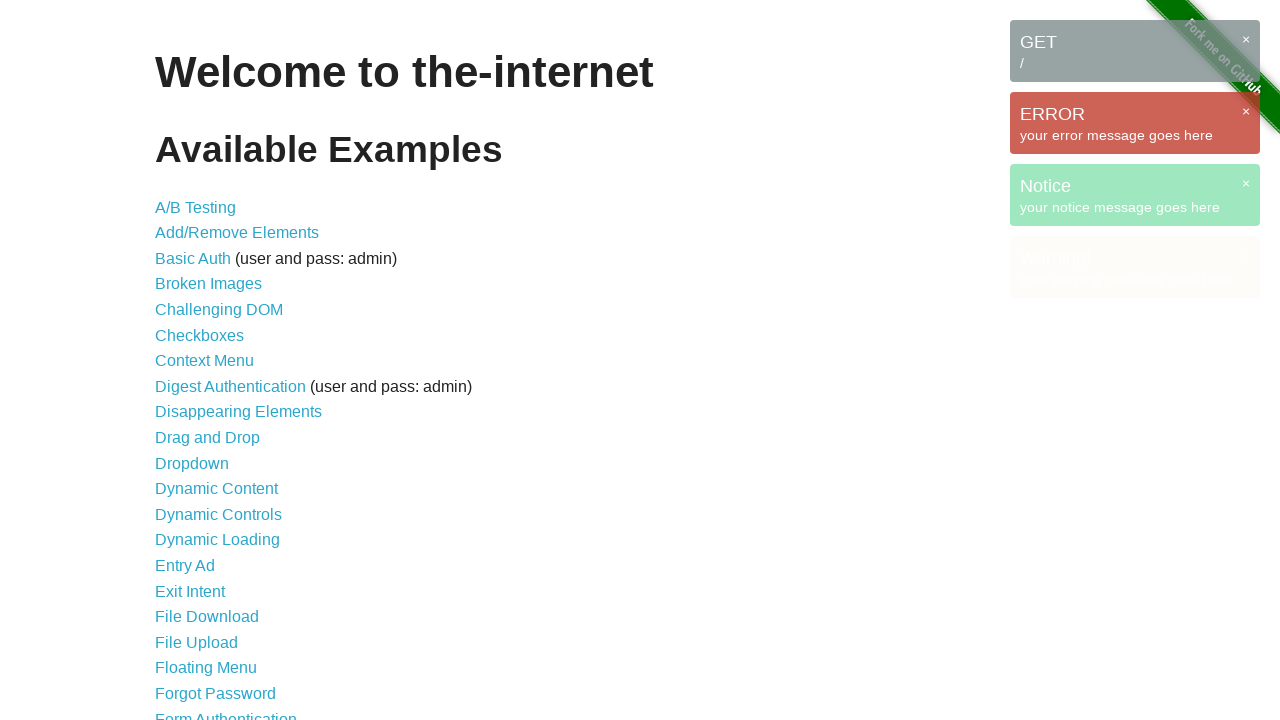

Waited to observe all notifications on screen
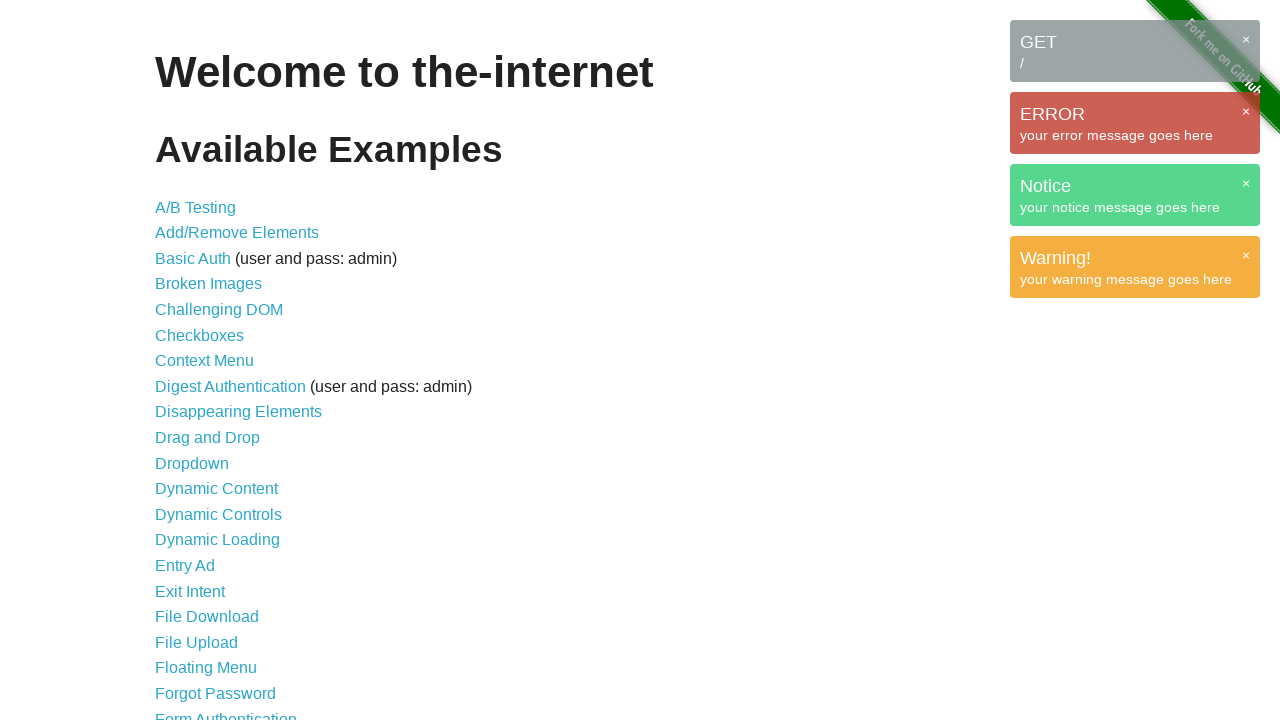

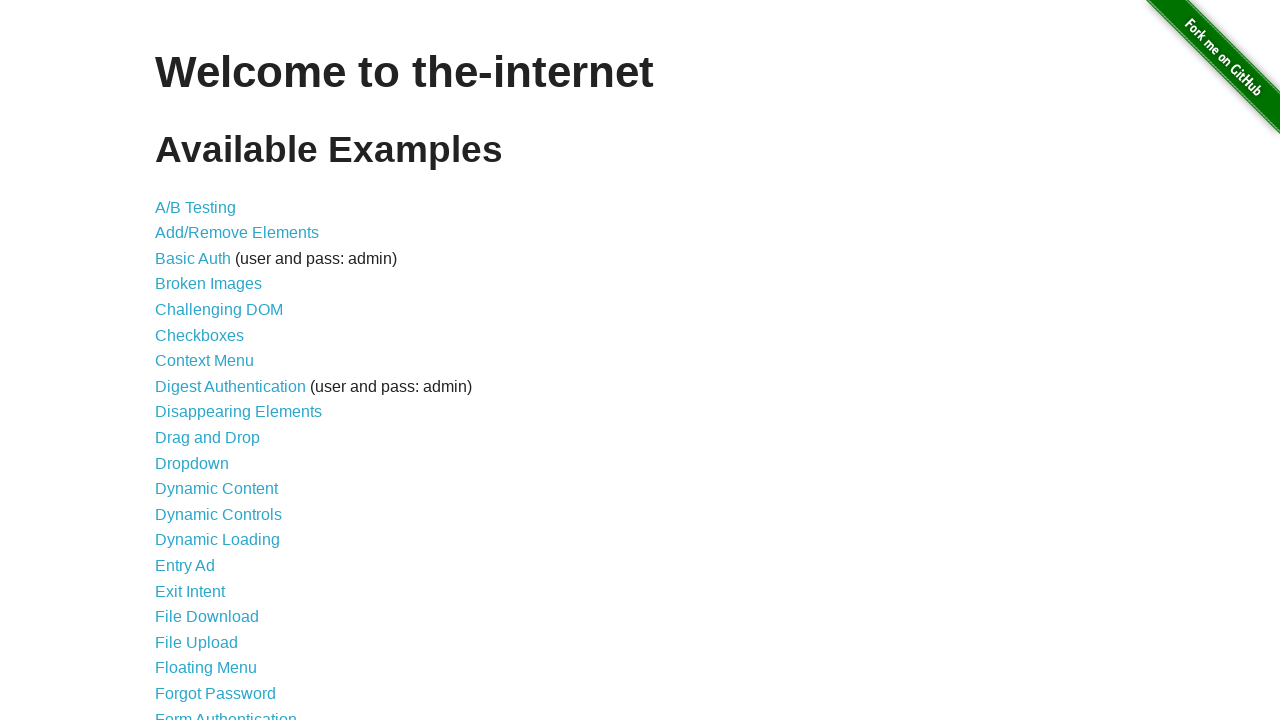